Tests the add/remove elements functionality by clicking the "Add Element" button 5 times and verifying the added elements are present

Starting URL: https://the-internet.herokuapp.com/add_remove_elements/

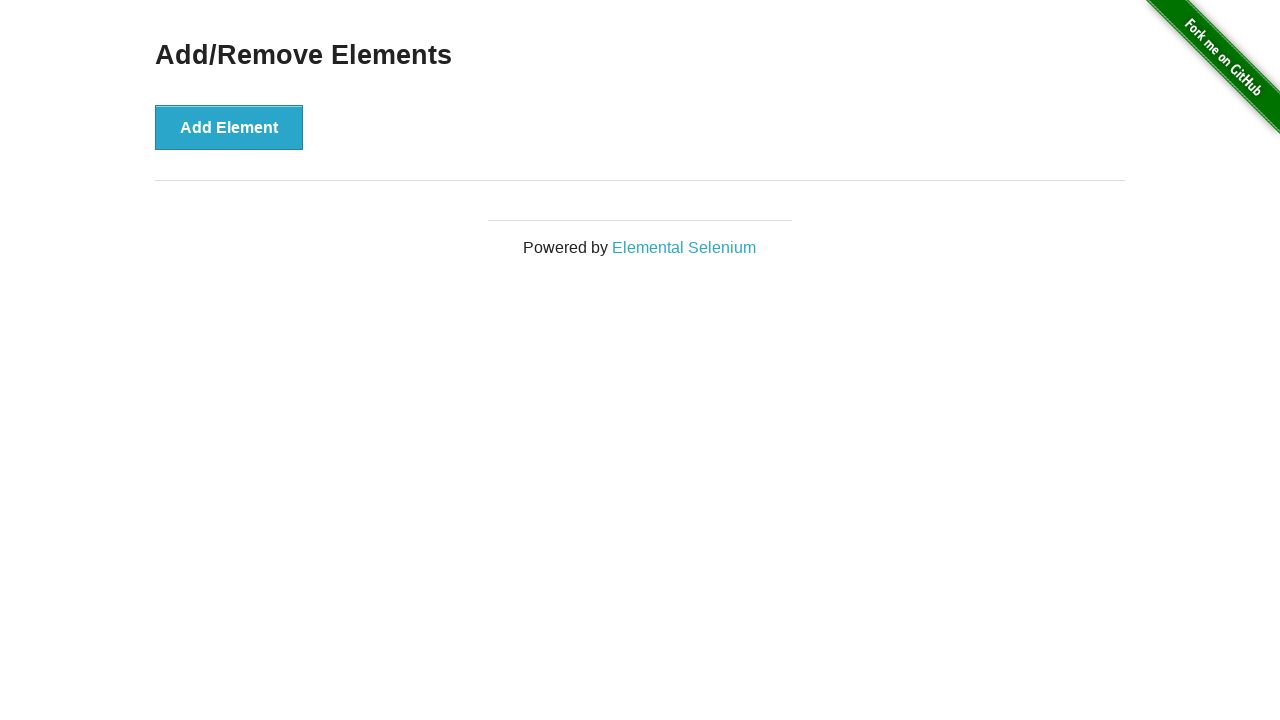

Navigated to add/remove elements page
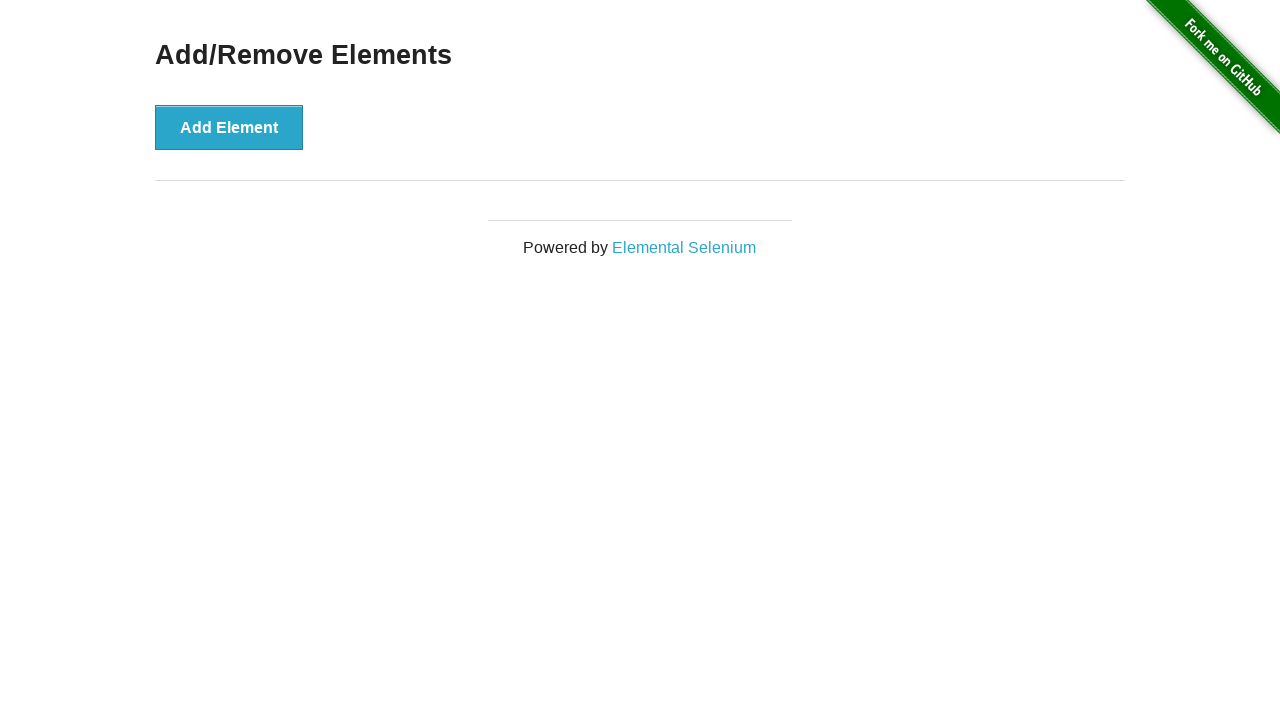

Clicked 'Add Element' button at (229, 127) on [onclick='addElement()']
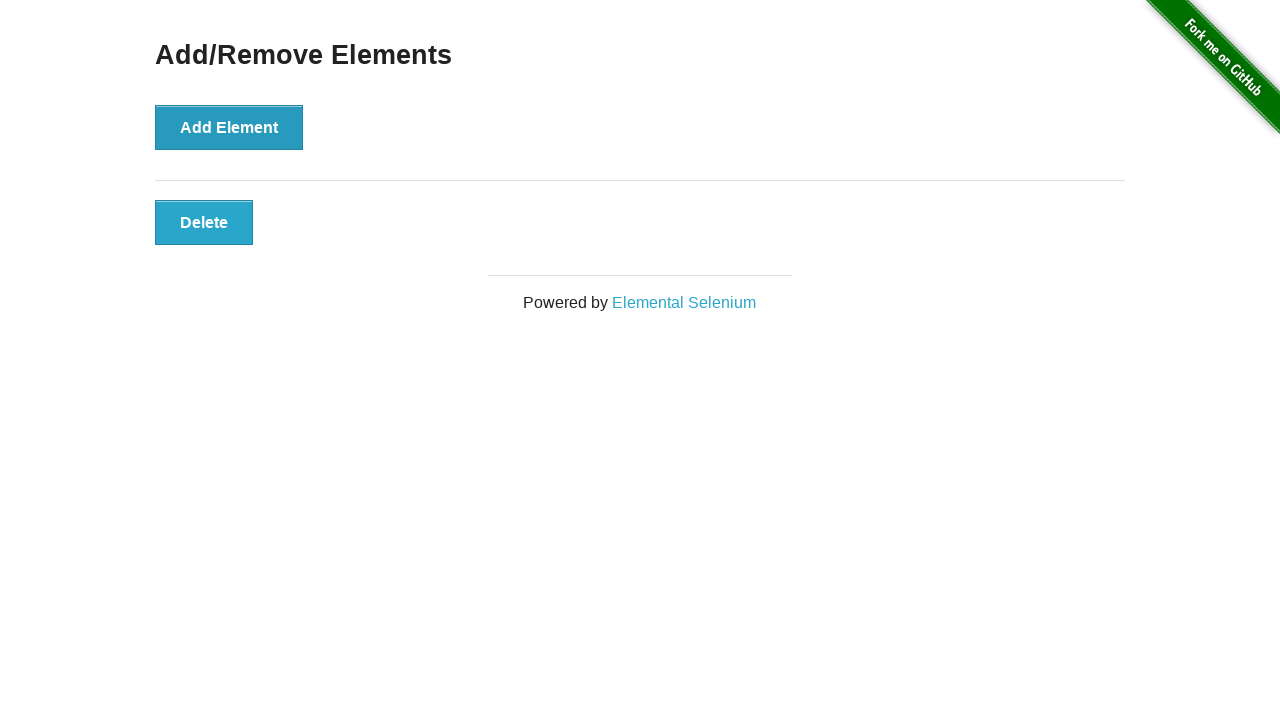

Clicked 'Add Element' button at (229, 127) on [onclick='addElement()']
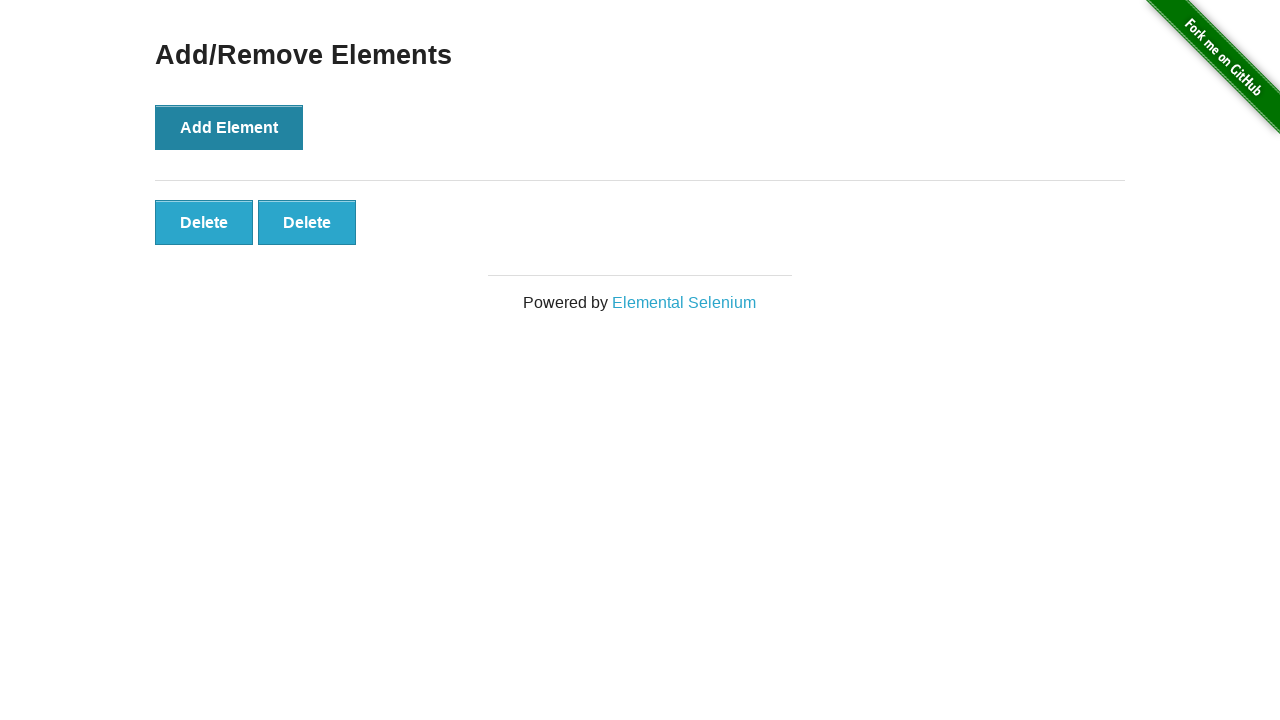

Clicked 'Add Element' button at (229, 127) on [onclick='addElement()']
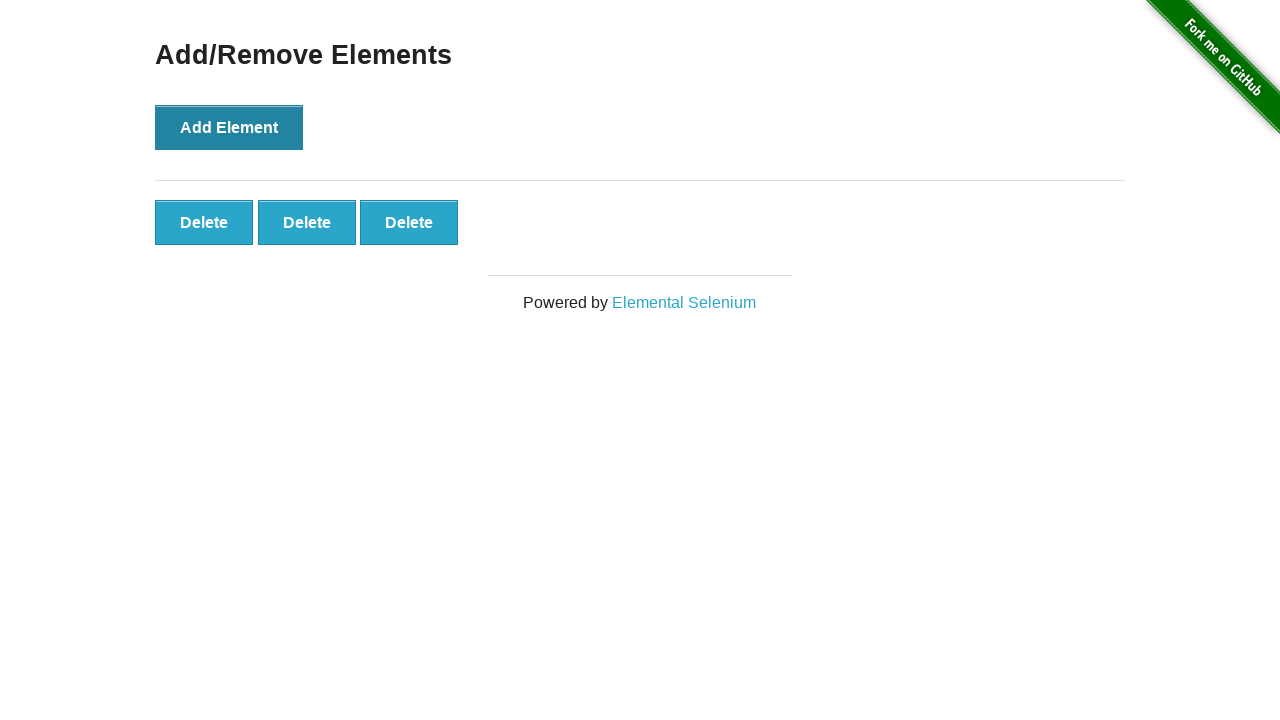

Clicked 'Add Element' button at (229, 127) on [onclick='addElement()']
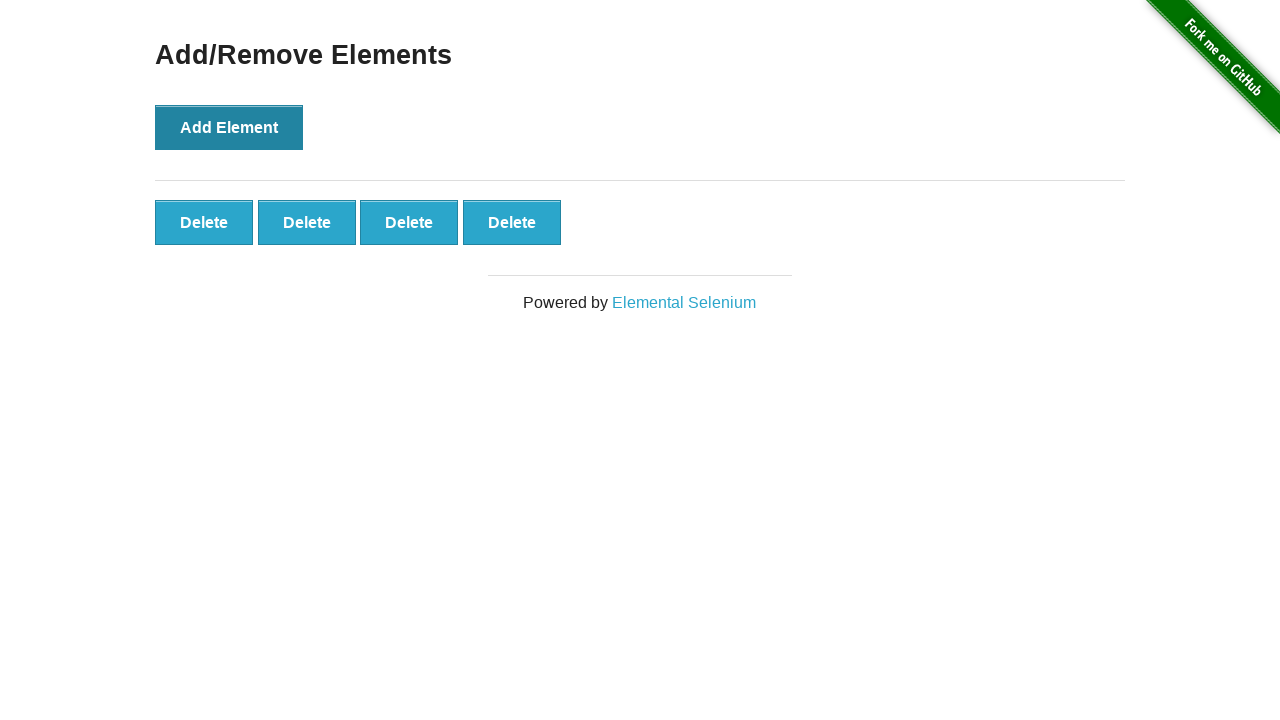

Clicked 'Add Element' button at (229, 127) on [onclick='addElement()']
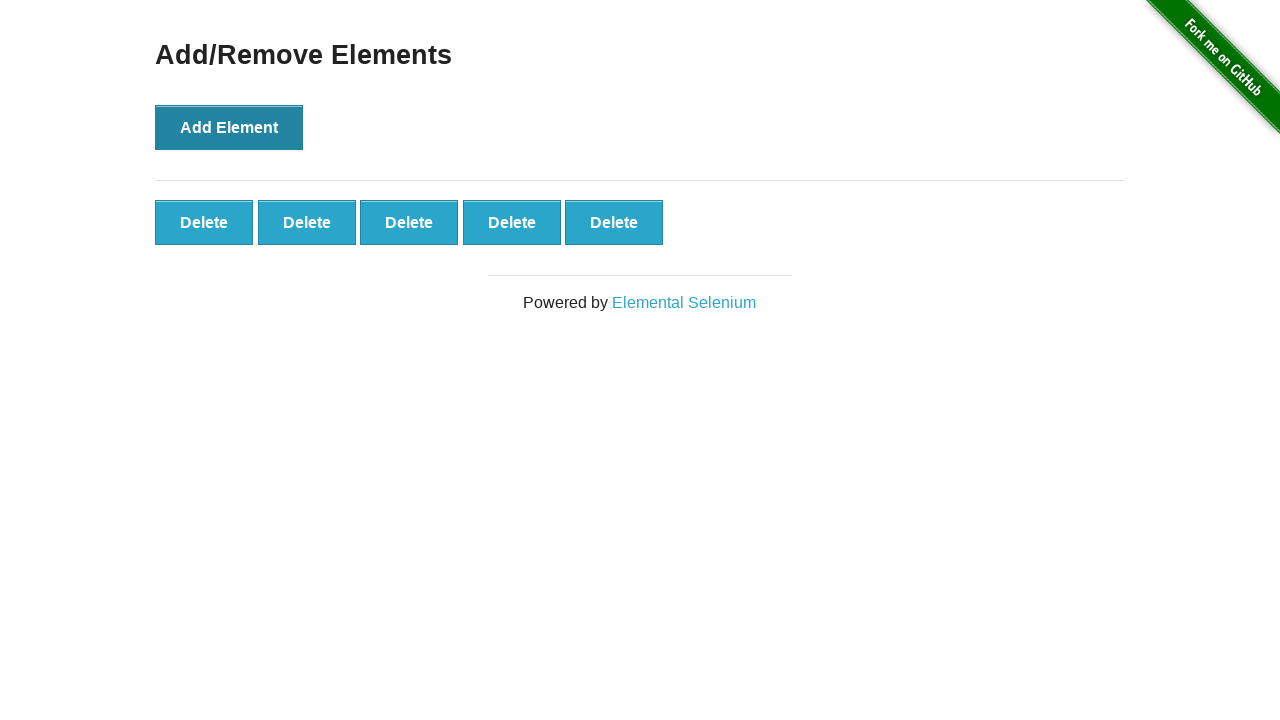

Verified that delete buttons appeared after adding 5 elements
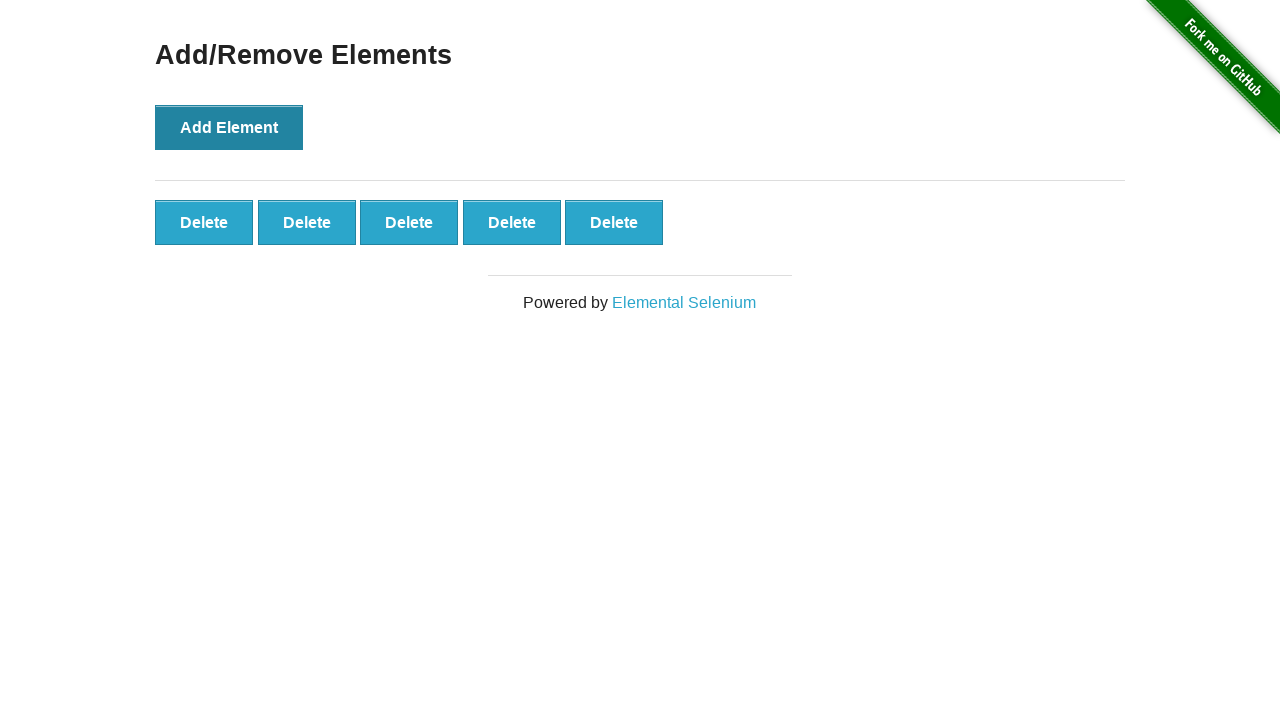

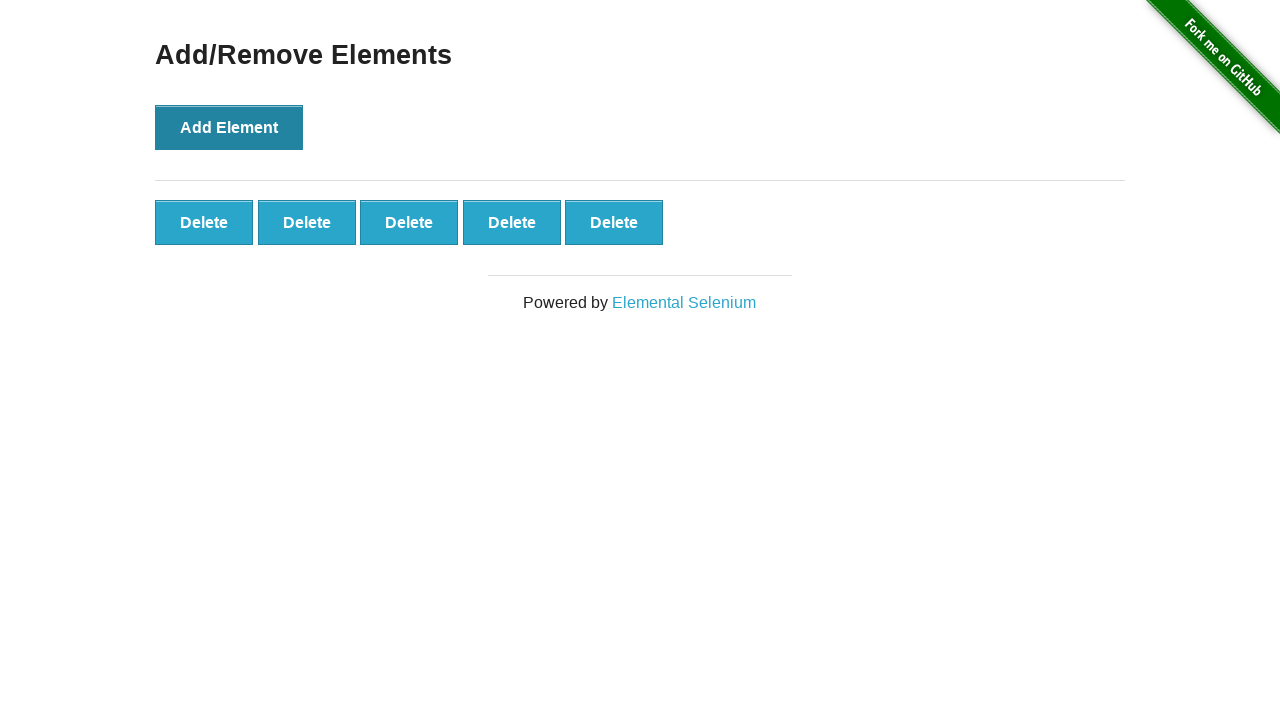